Tests switching to an iframe and verifying the readonly attribute of an input field on the W3Schools tryit page

Starting URL: https://www.w3schools.com/tags/tryit.asp?filename=tryhtml_input_readonly

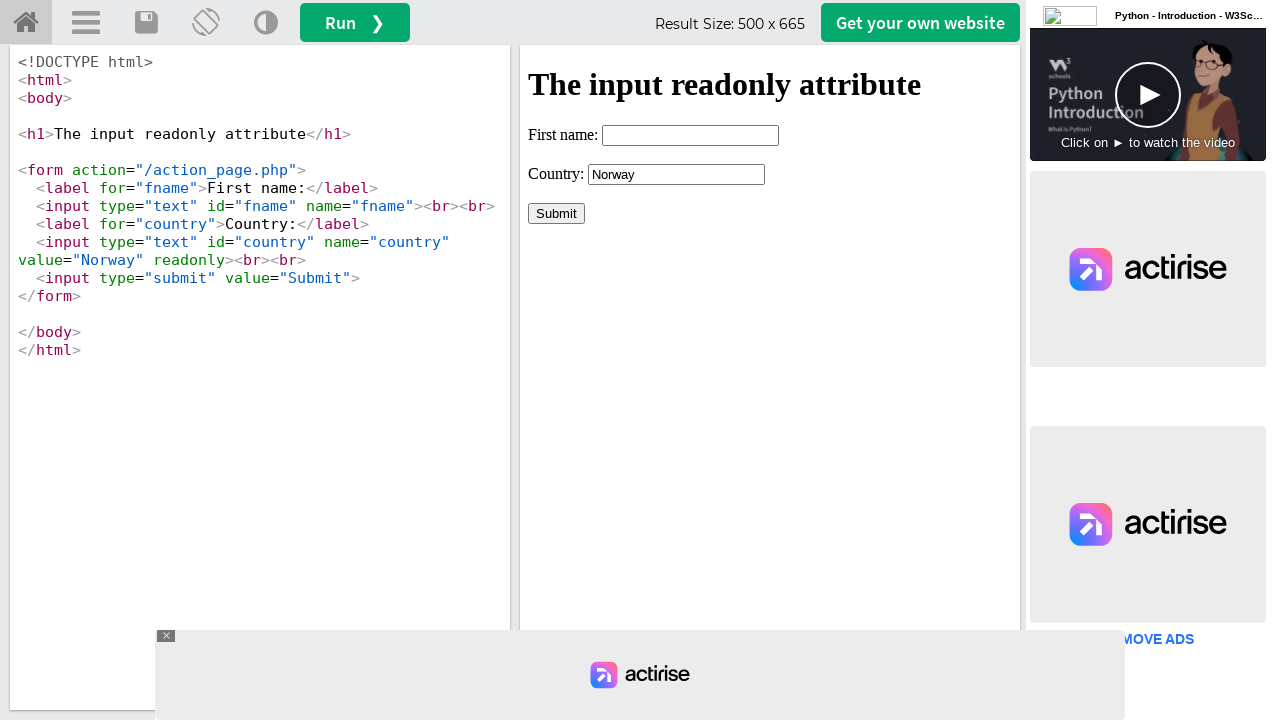

Navigated to W3Schools tryit page for readonly input test
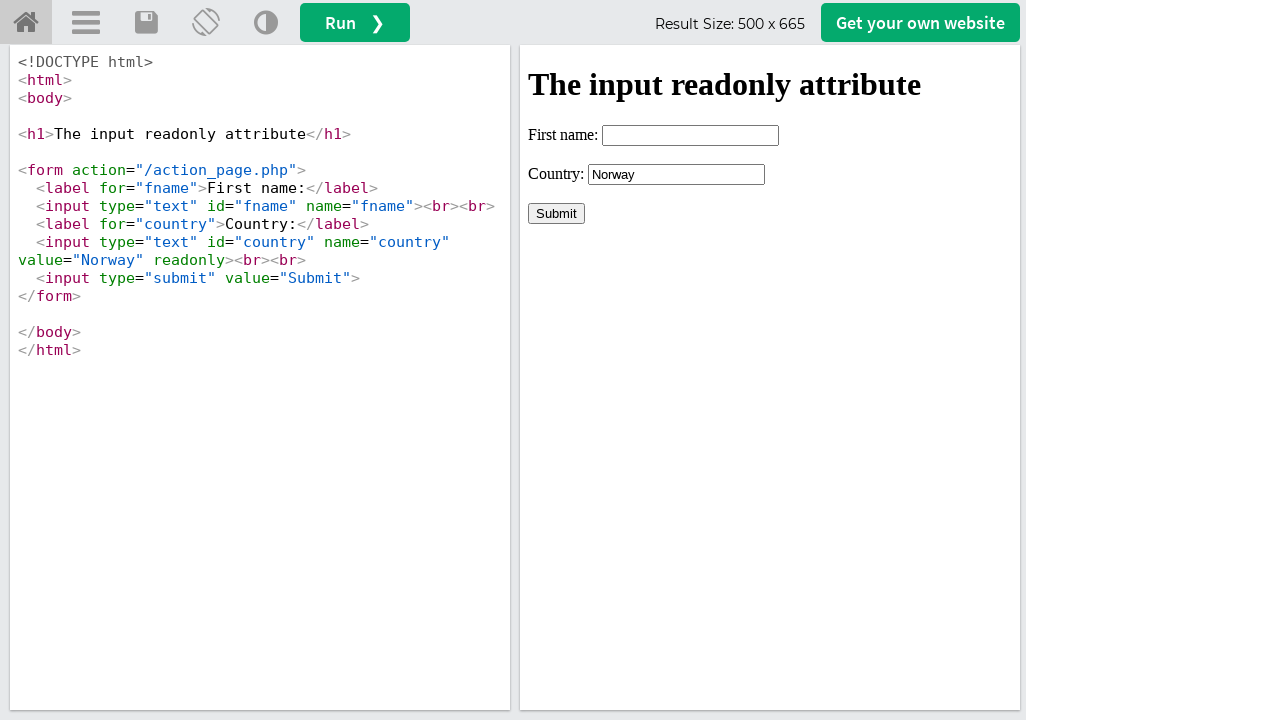

Located the iframeResult frame
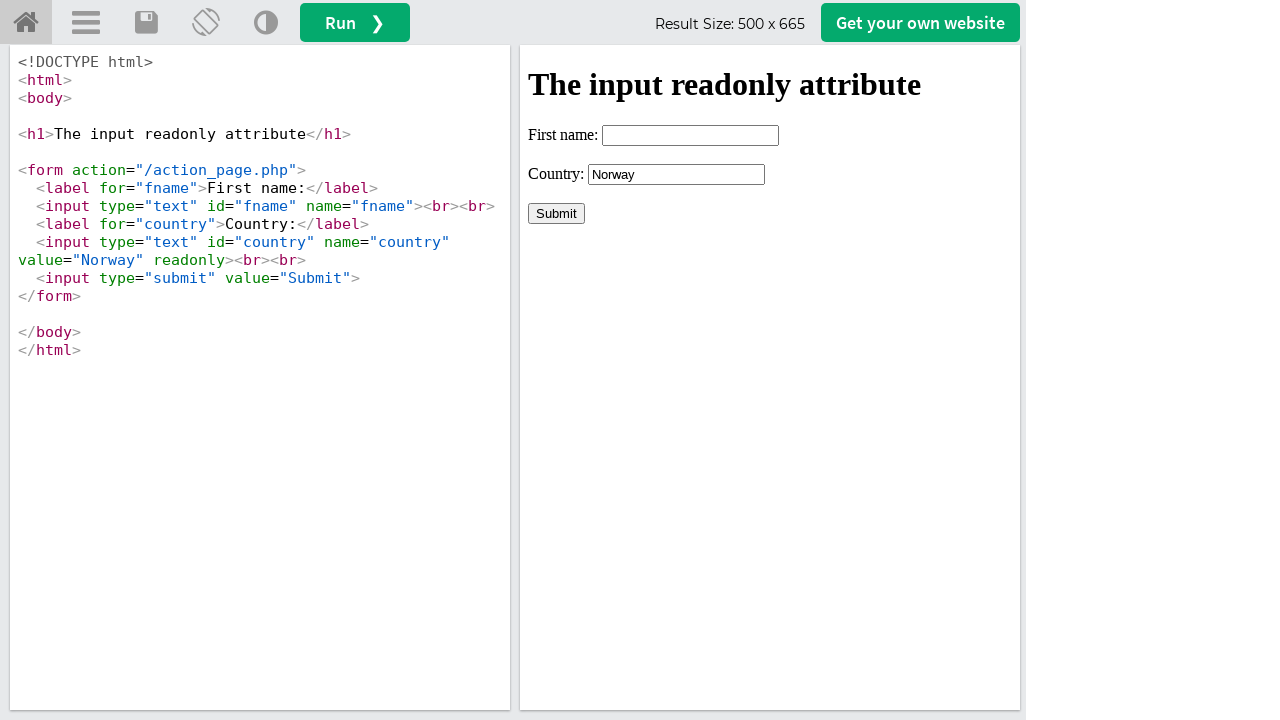

Located the country input field within the iframe
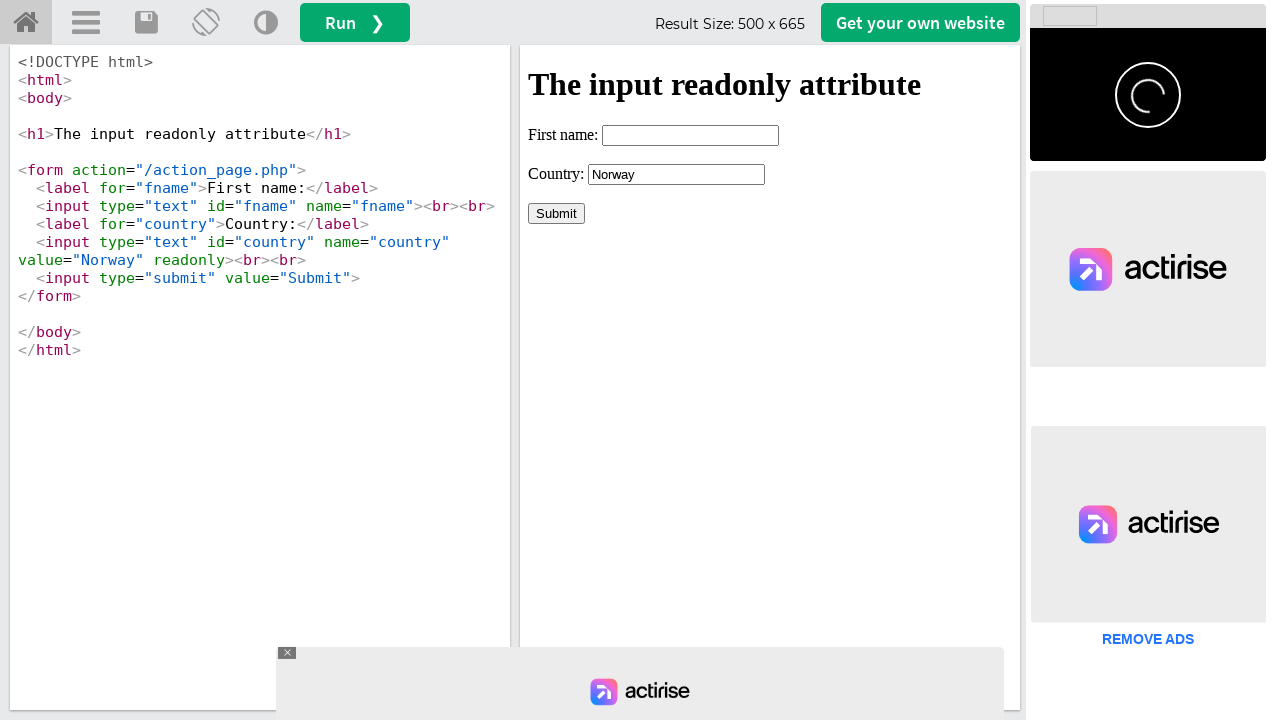

Country input field is visible and ready
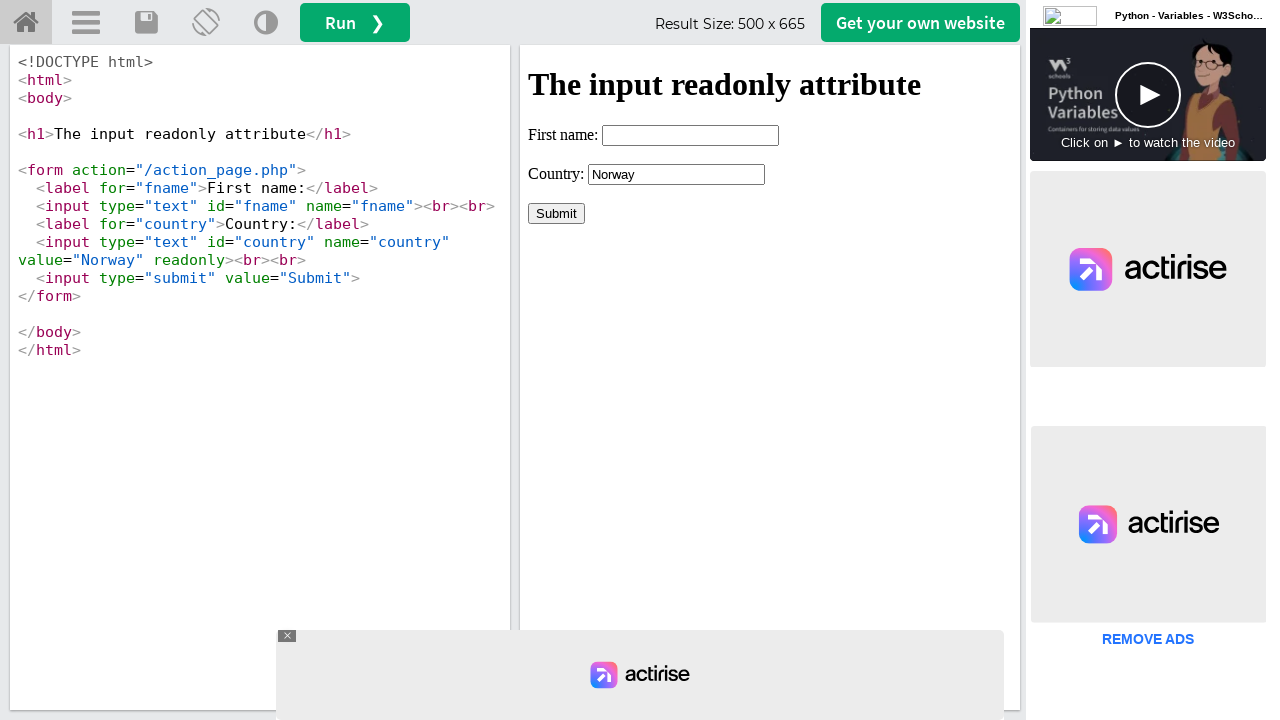

Retrieved readonly attribute value: 
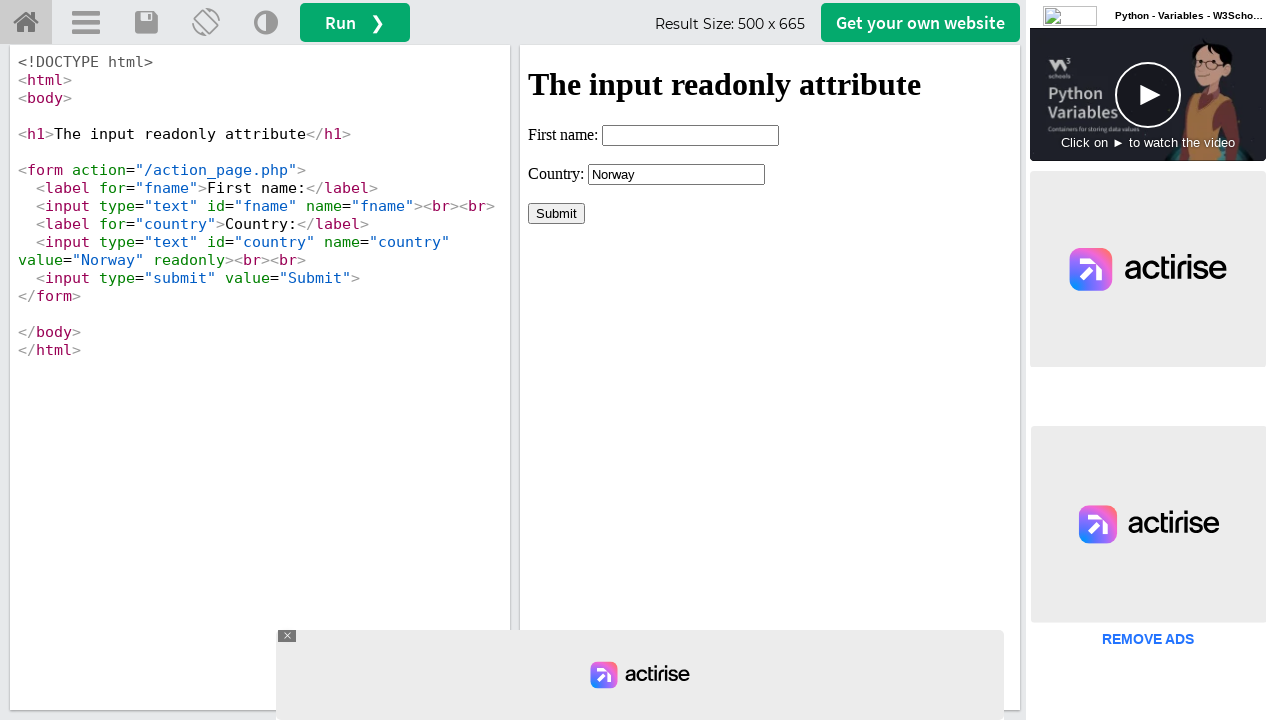

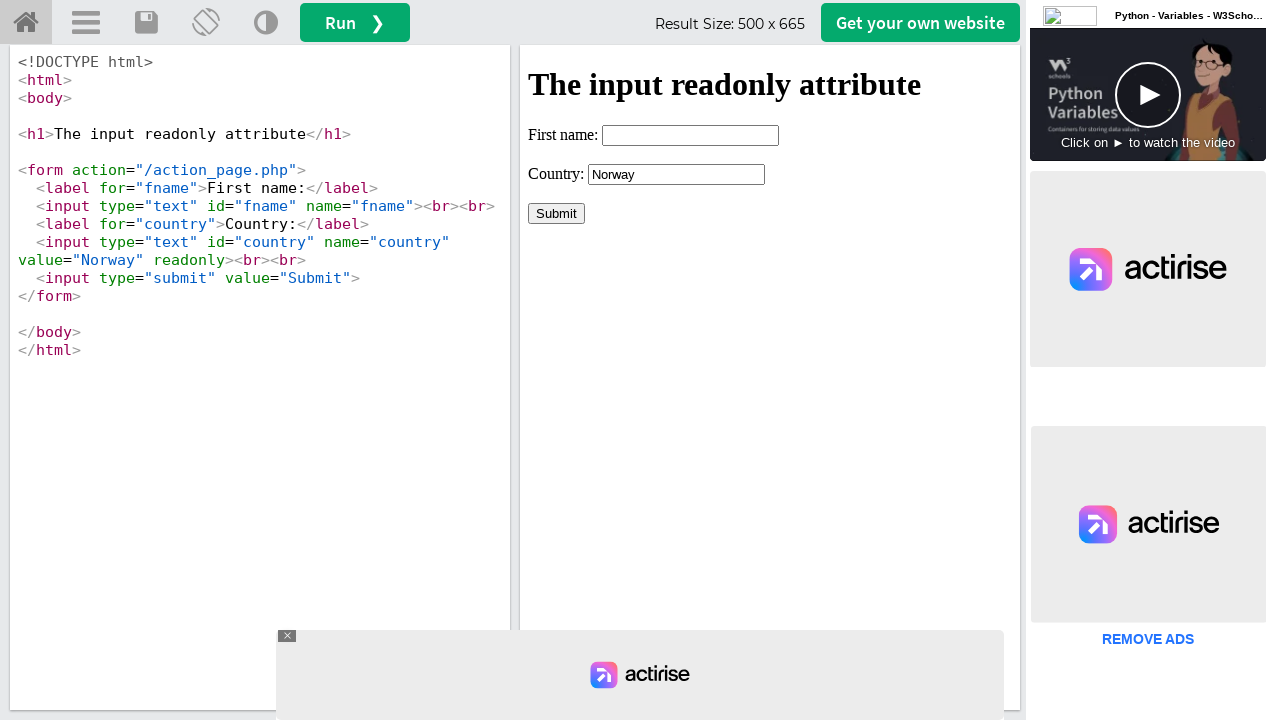